Tests an explicit wait scenario where the script waits for a price element to show "$100", then clicks a book button, retrieves a value, calculates a mathematical result, fills it into an answer field, and submits the form.

Starting URL: http://suninjuly.github.io/explicit_wait2.html

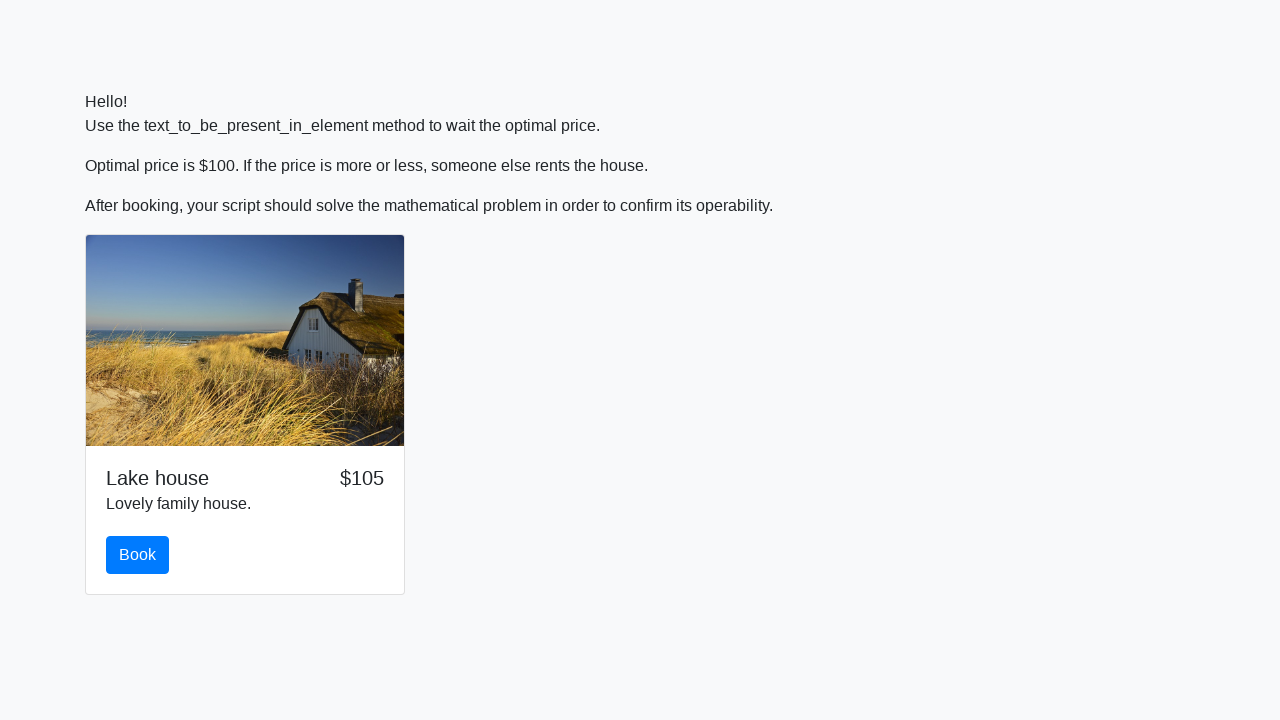

Waited for price element to display '$100'
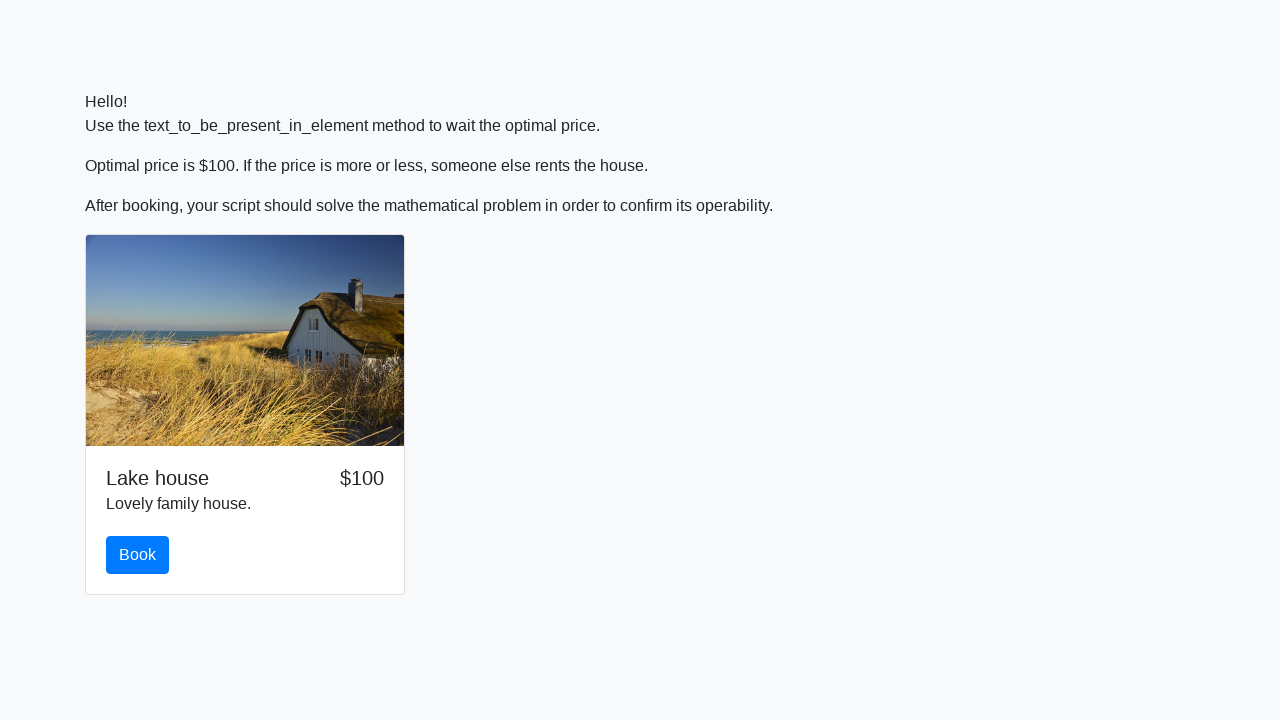

Clicked the book button at (138, 555) on #book
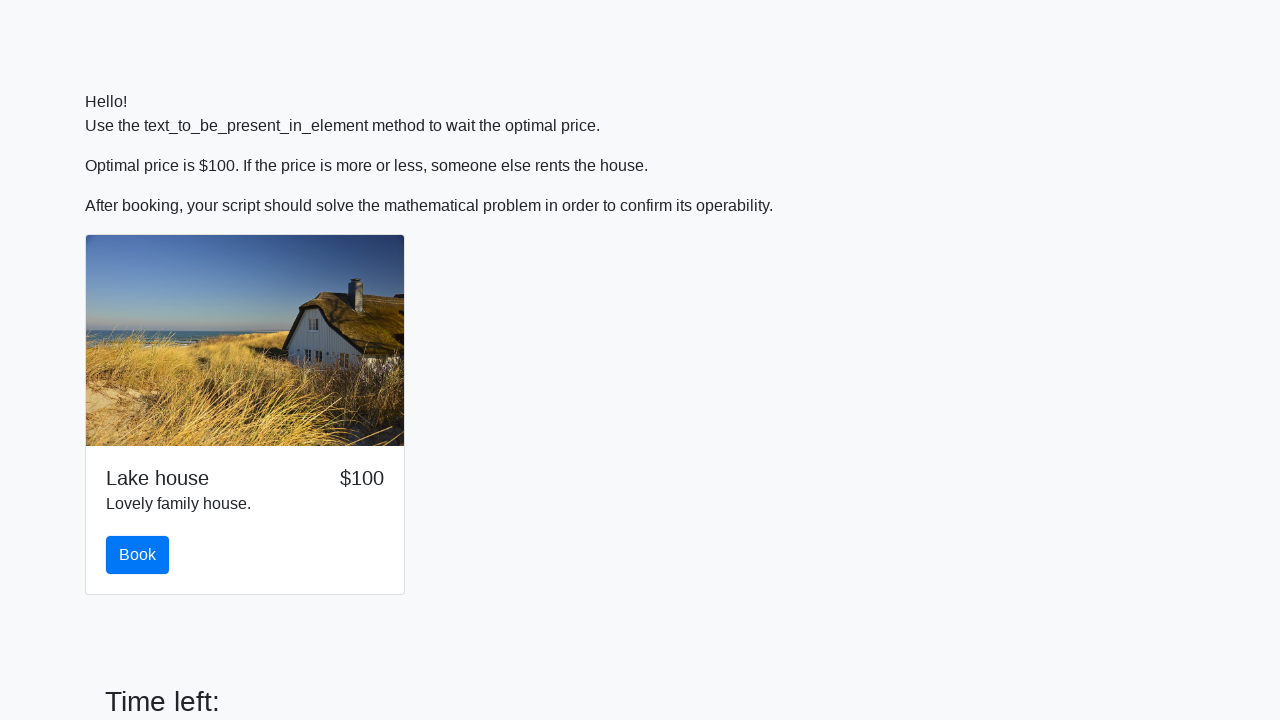

Retrieved value from input_value element
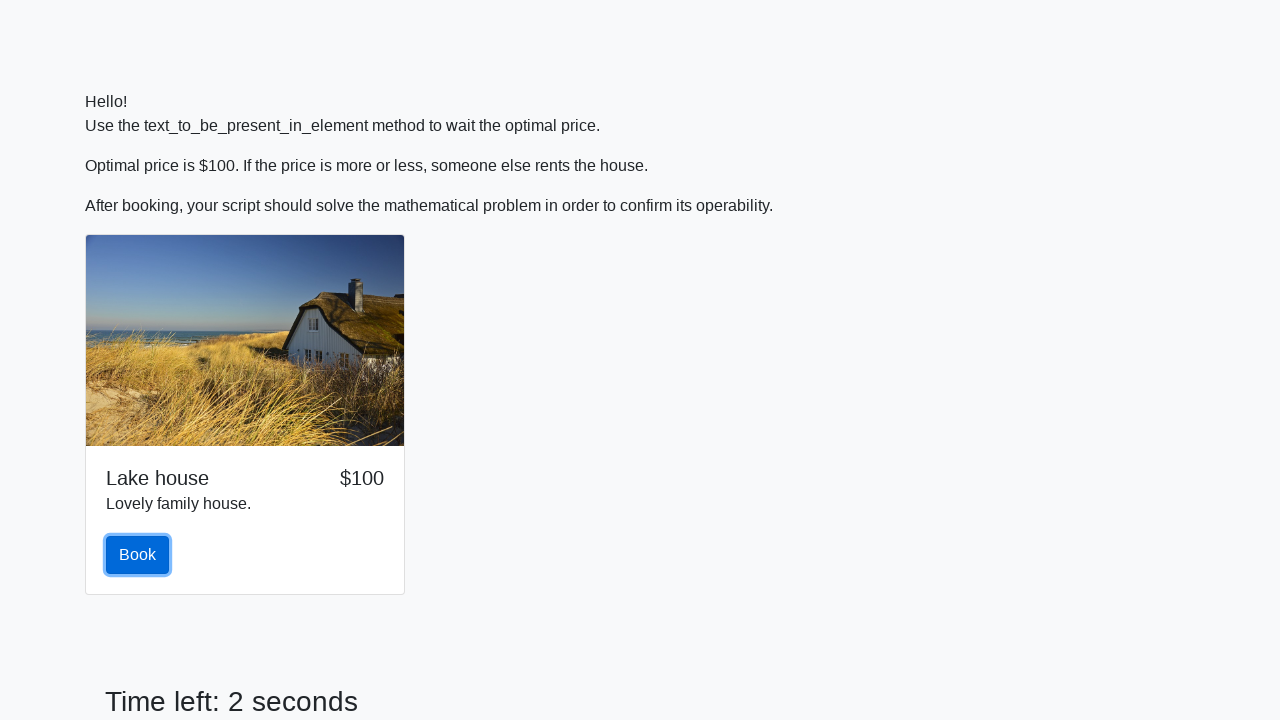

Calculated mathematical result using logarithm formula
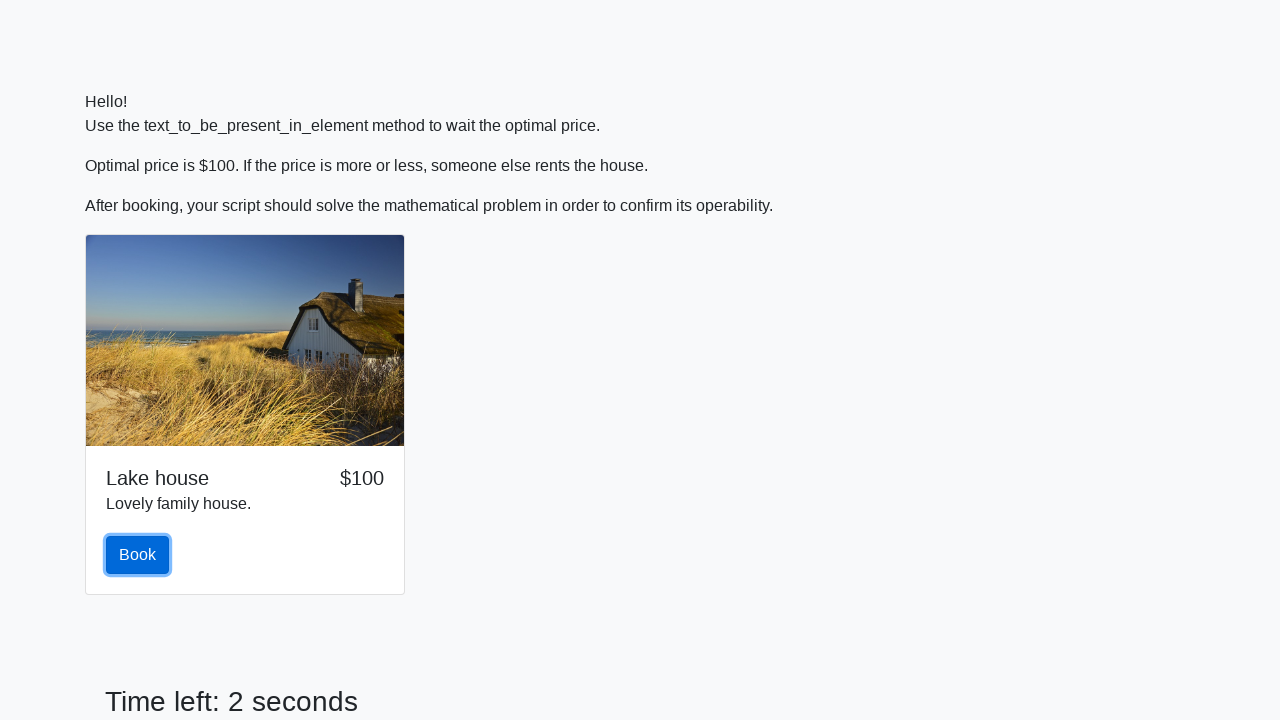

Filled answer field with calculated result on #answer
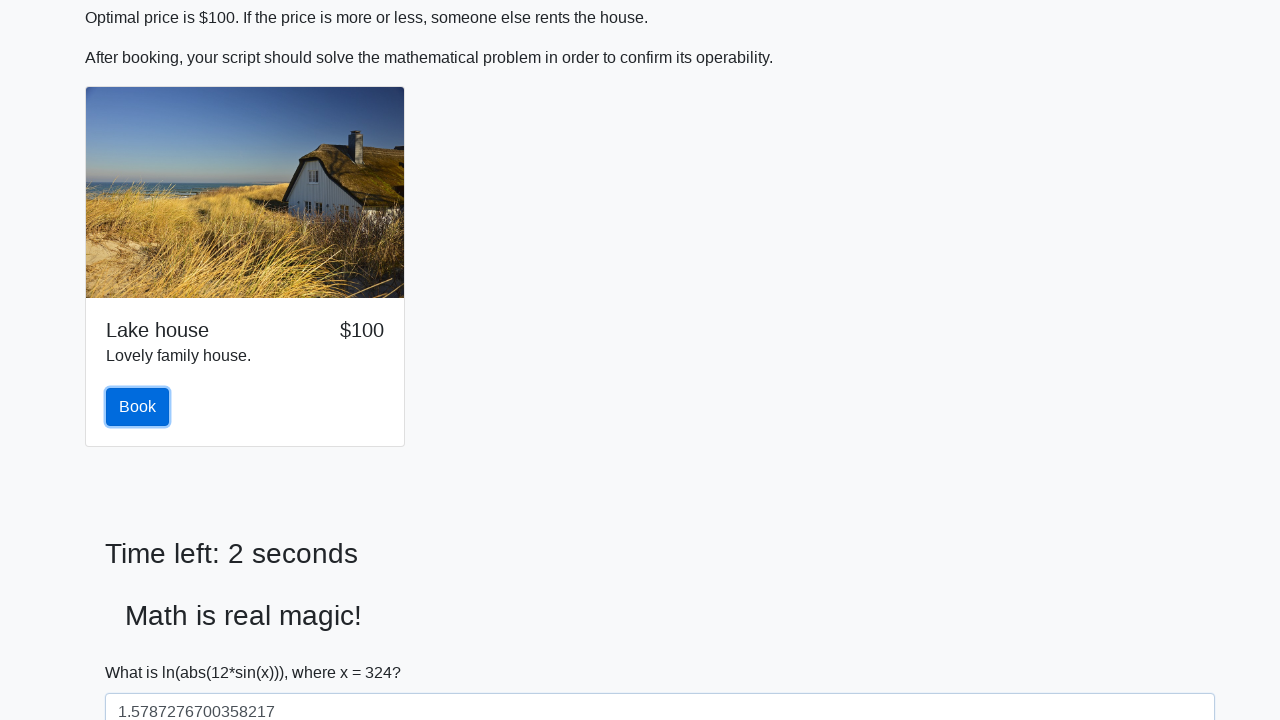

Clicked solve button to submit form at (143, 651) on #solve
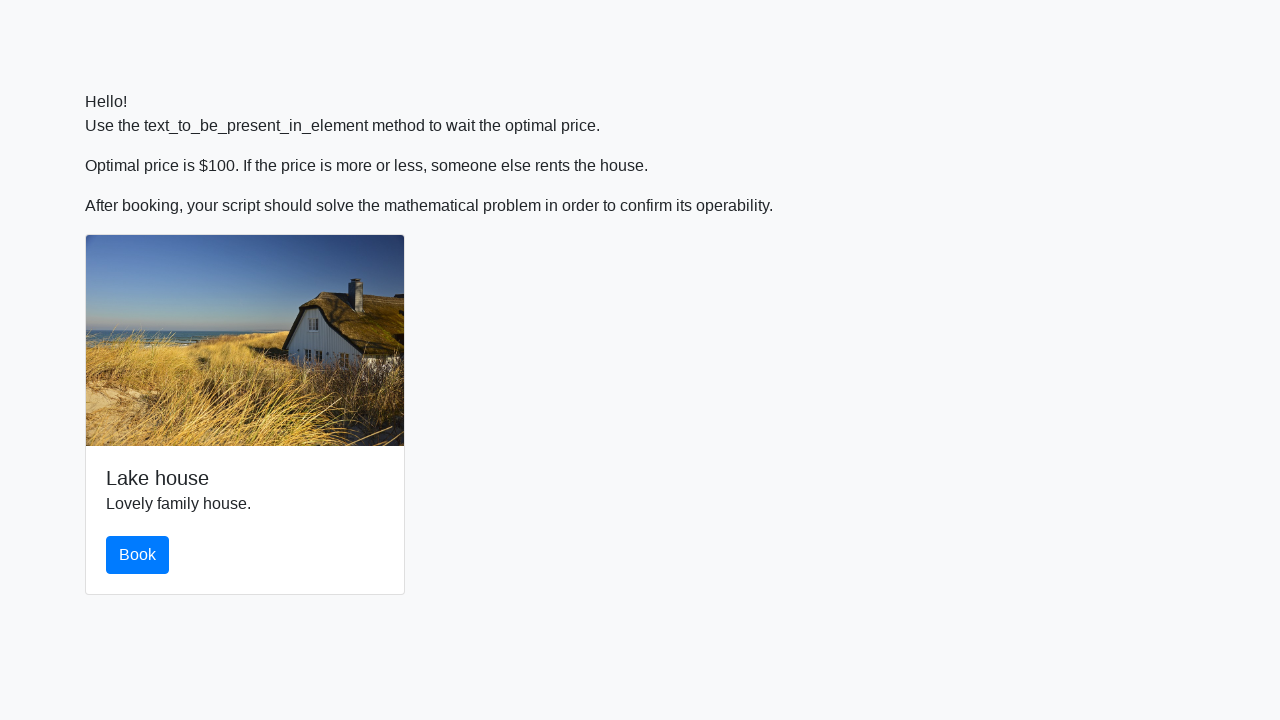

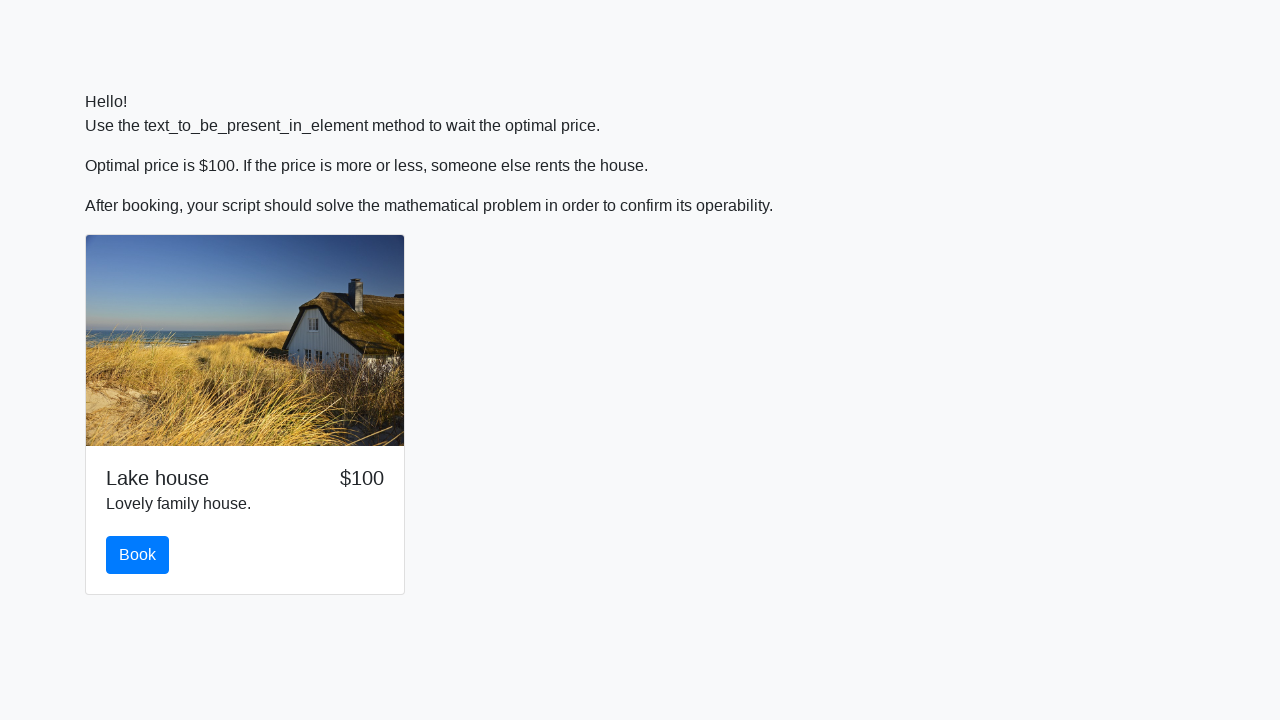